Adds multiple vegetable items to cart, proceeds to checkout, and applies a promo code

Starting URL: https://rahulshettyacademy.com/seleniumPractise/#/

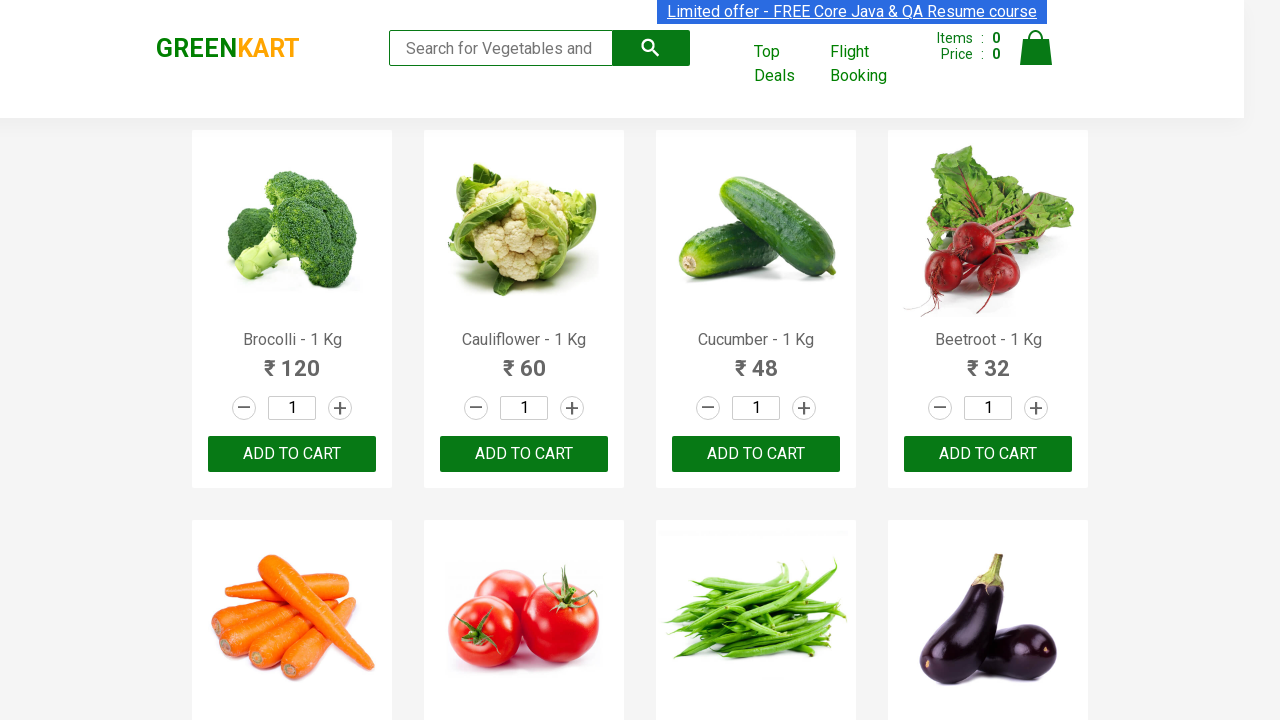

Retrieved all product names from the page
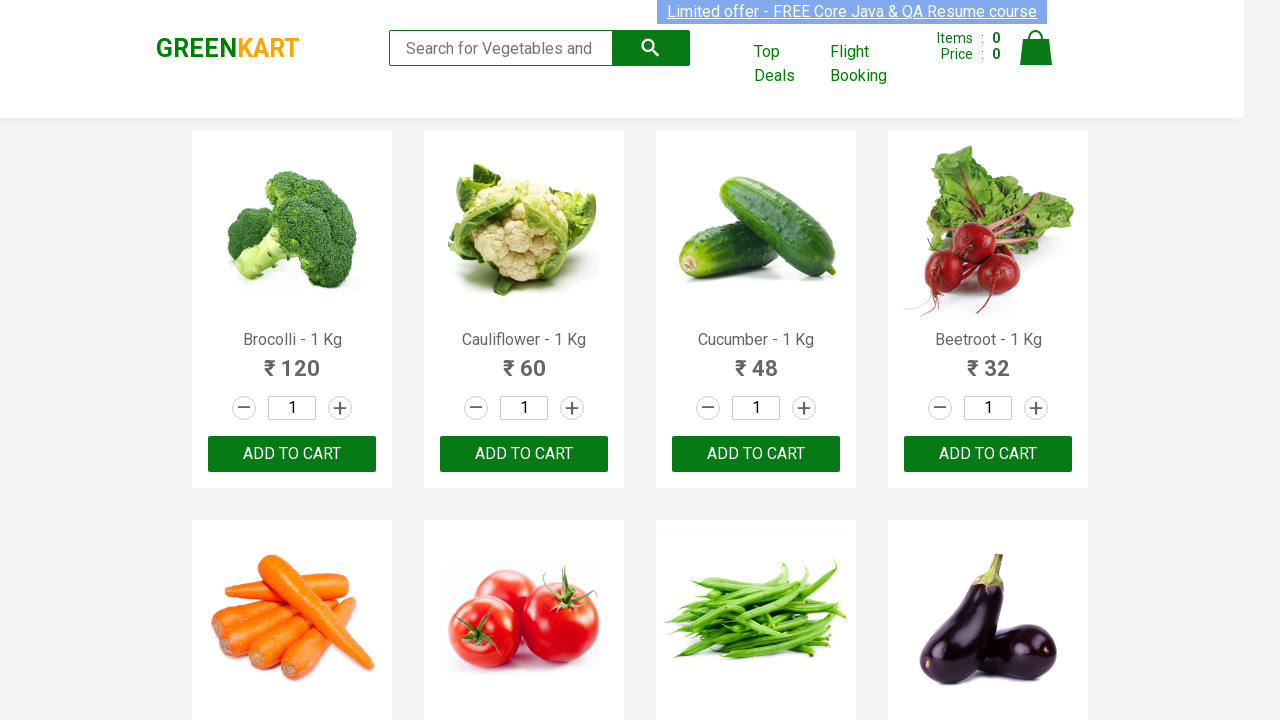

Added Brocolli to cart at (292, 454) on div.product-action > button >> nth=0
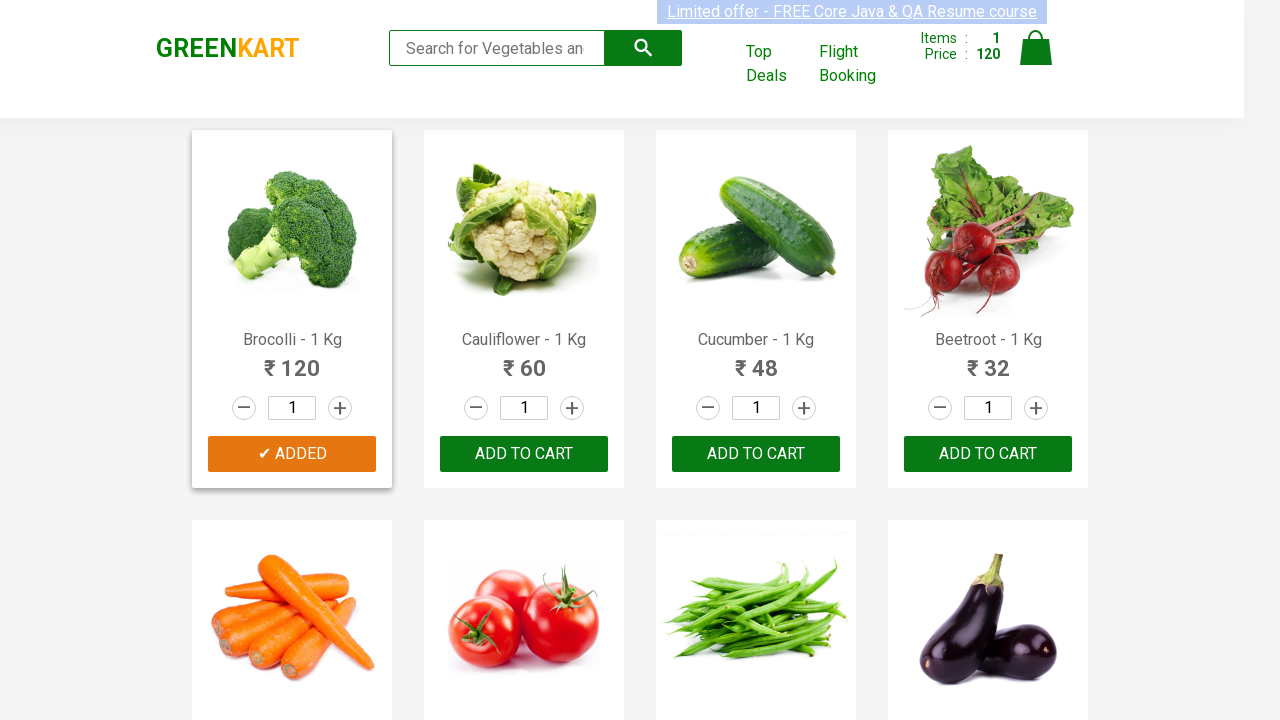

Added Cucumber to cart at (756, 454) on div.product-action > button >> nth=2
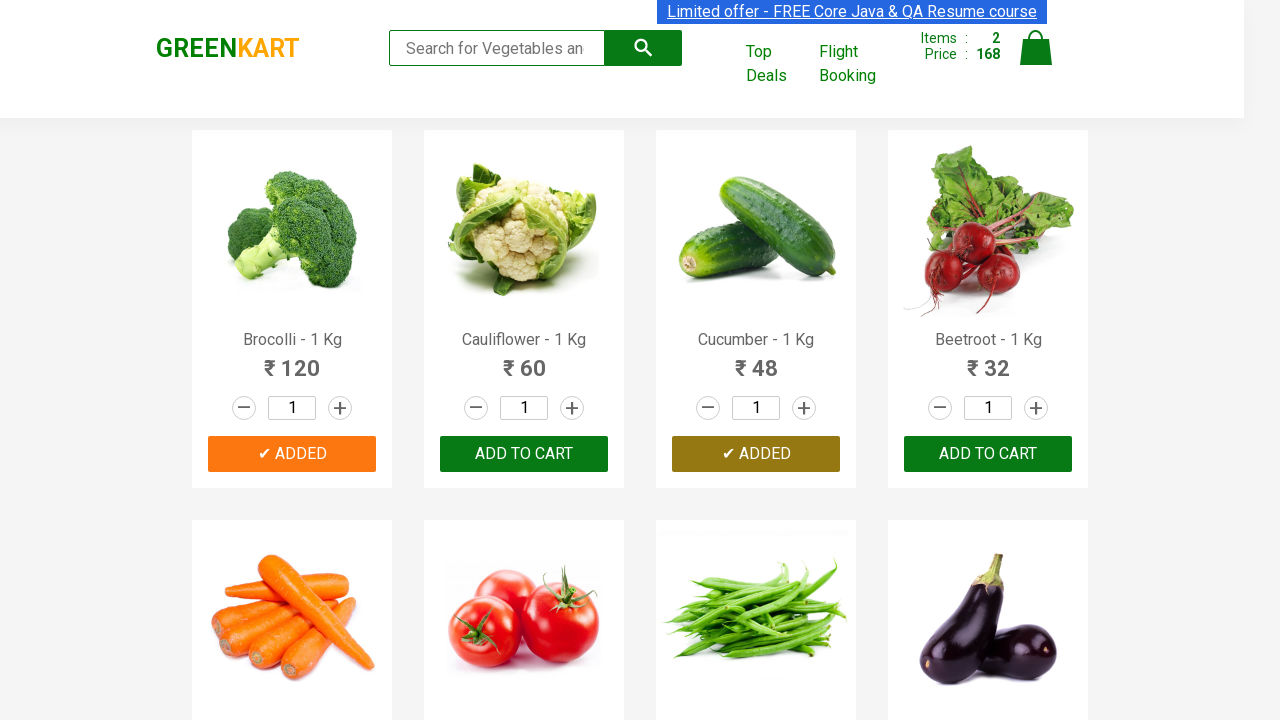

Added Tomato to cart at (524, 360) on div.product-action > button >> nth=5
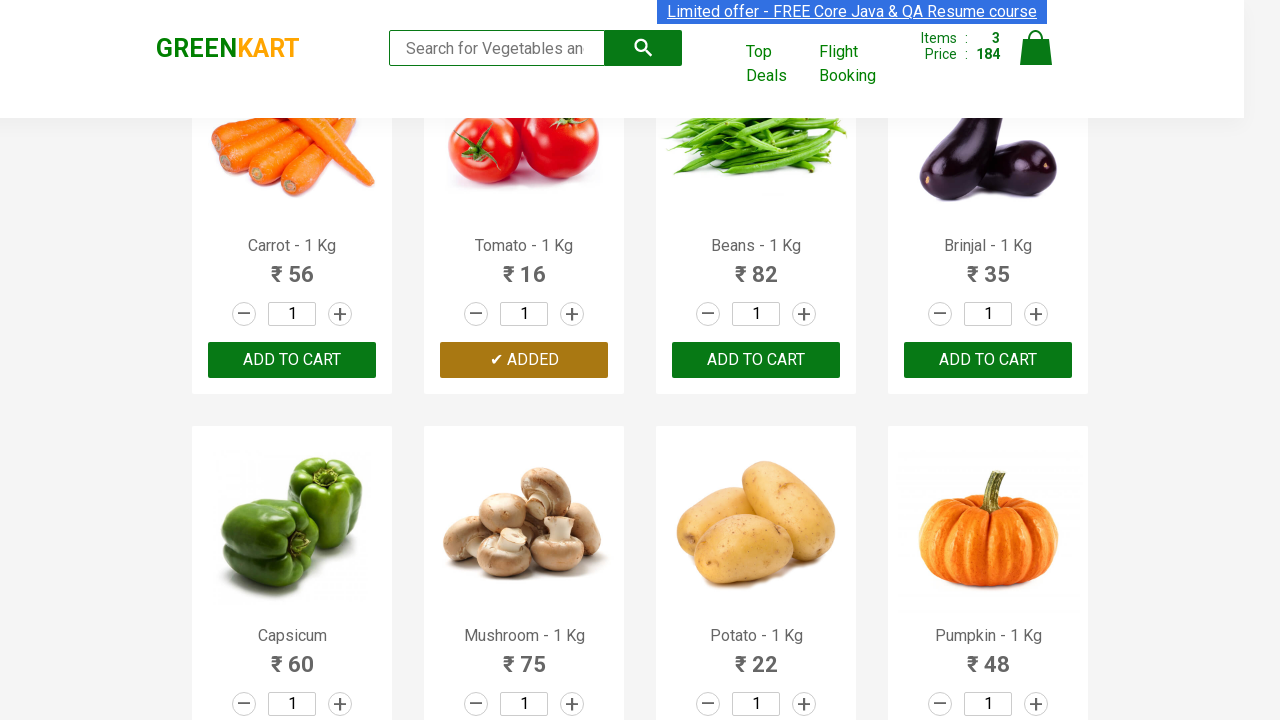

Added Brinjal to cart at (988, 360) on div.product-action > button >> nth=7
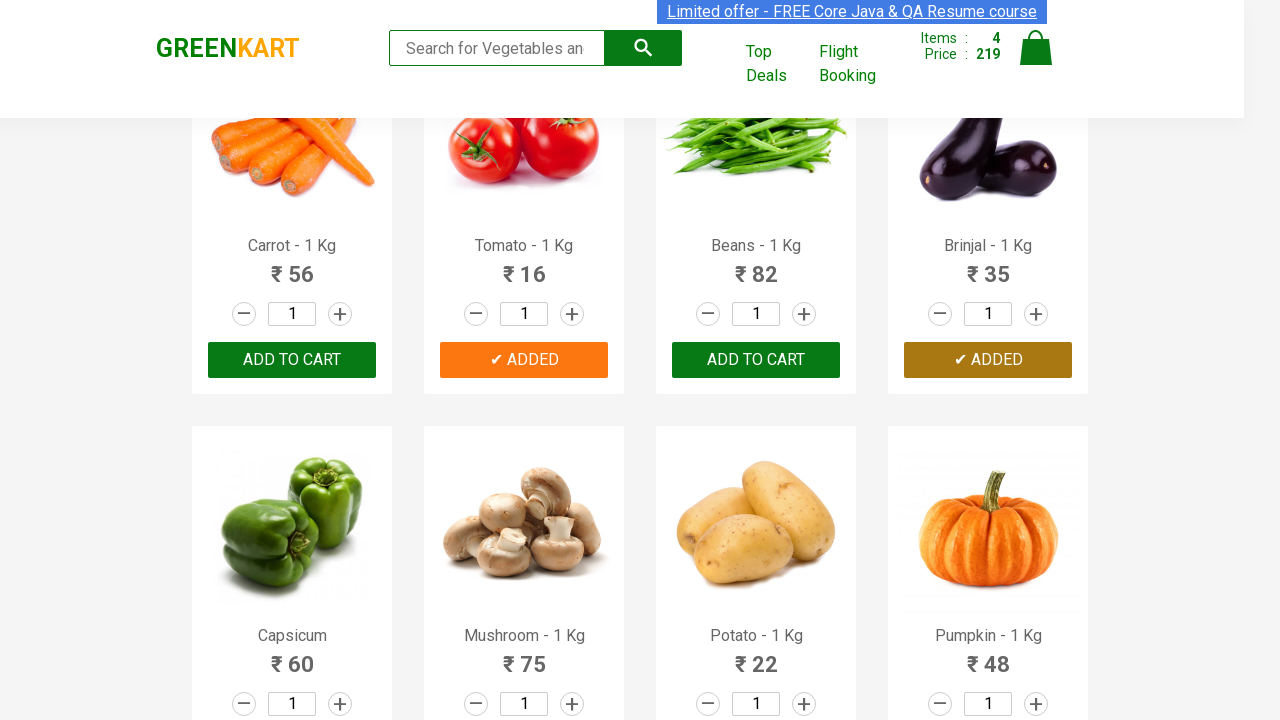

Clicked on cart icon to view cart at (1036, 48) on img[alt='Cart']
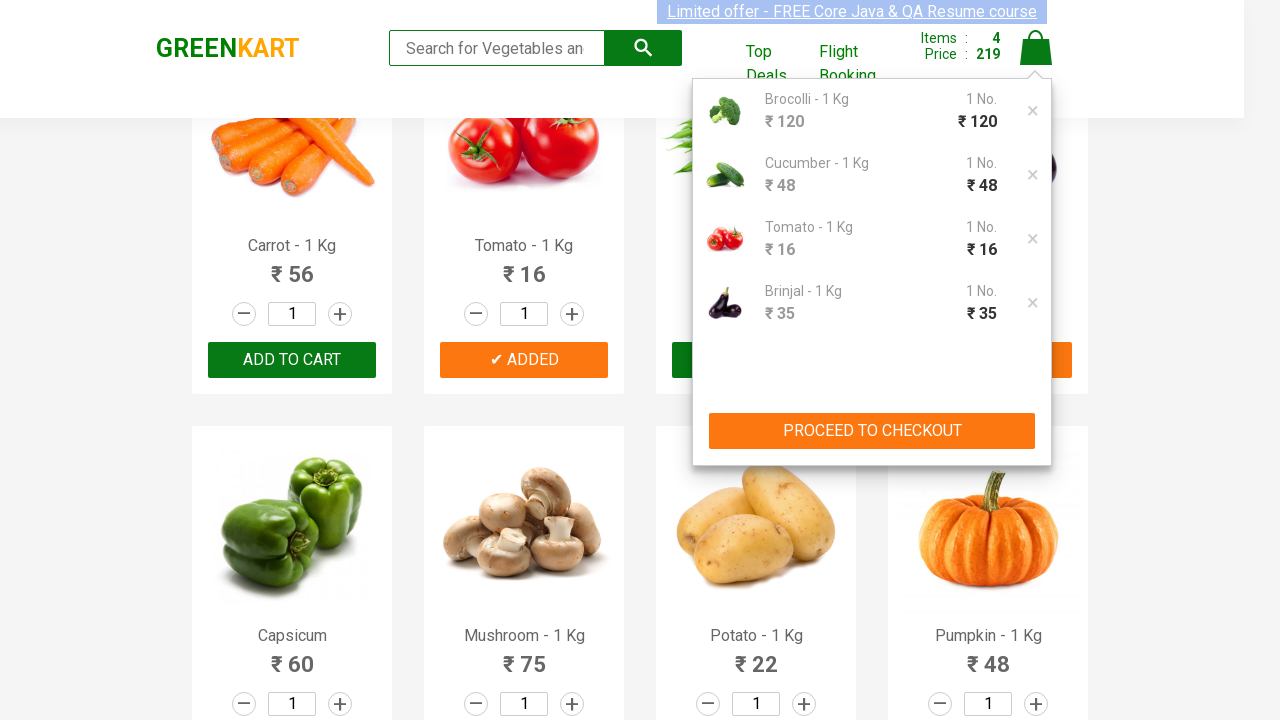

Clicked PROCEED TO CHECKOUT button at (872, 431) on xpath=//button[text()='PROCEED TO CHECKOUT']
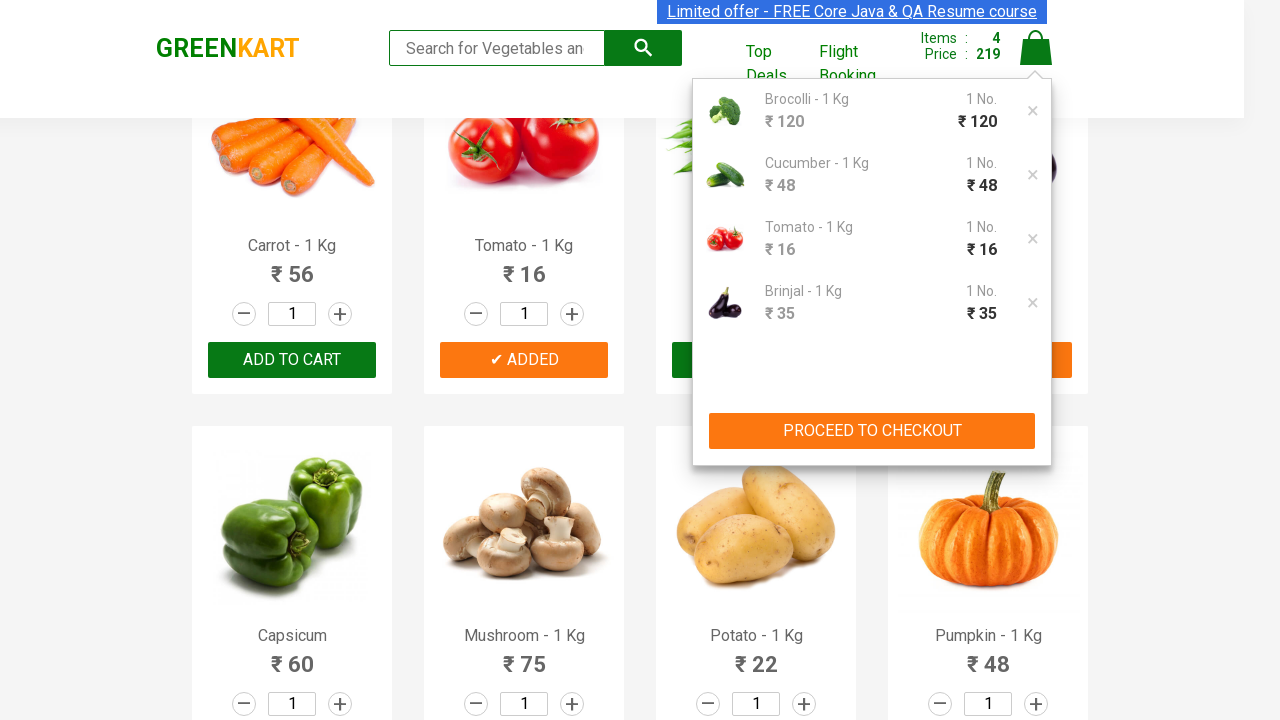

Entered promo code 'rahulshettyacademy' on input[placeholder='Enter promo code']
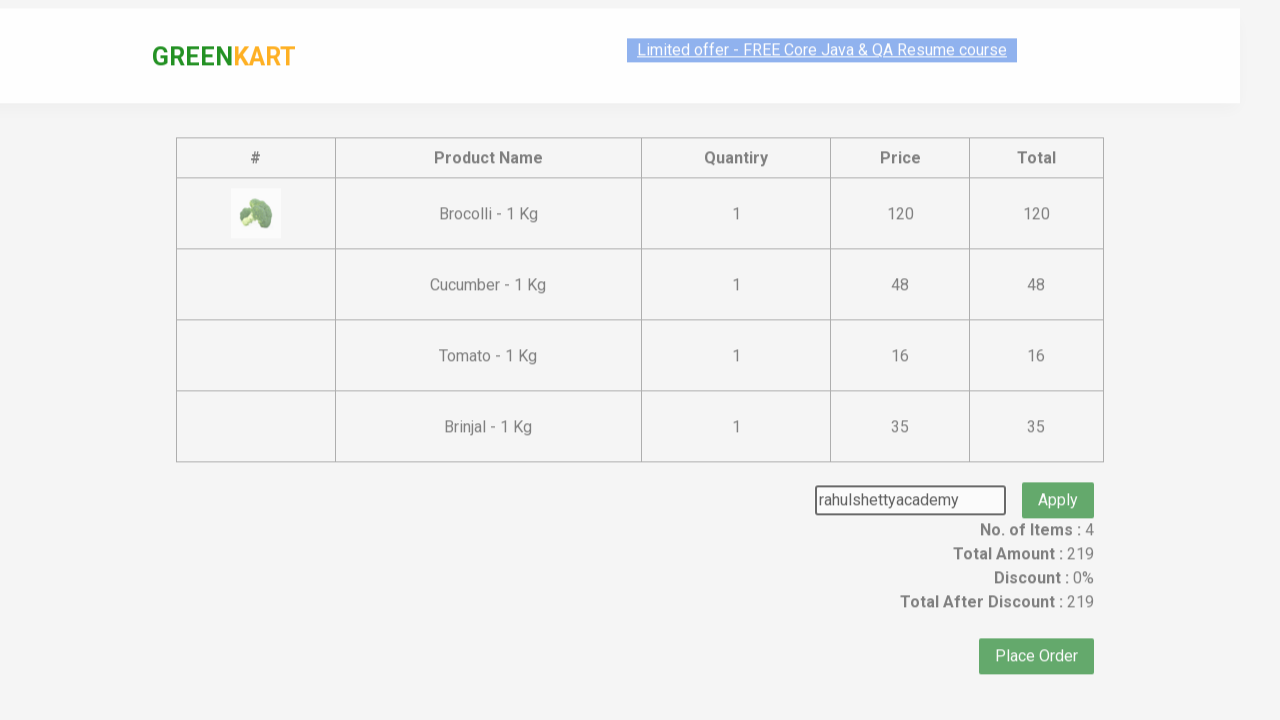

Clicked apply promo button at (1058, 477) on button.promoBtn
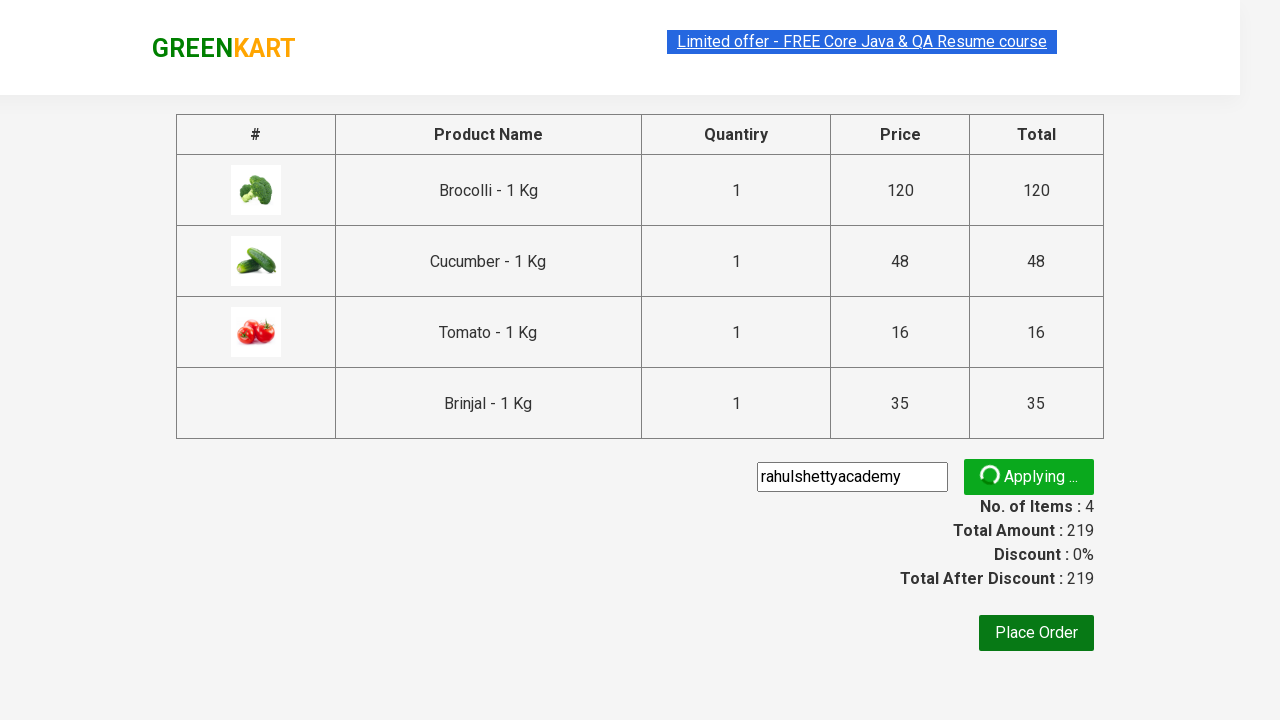

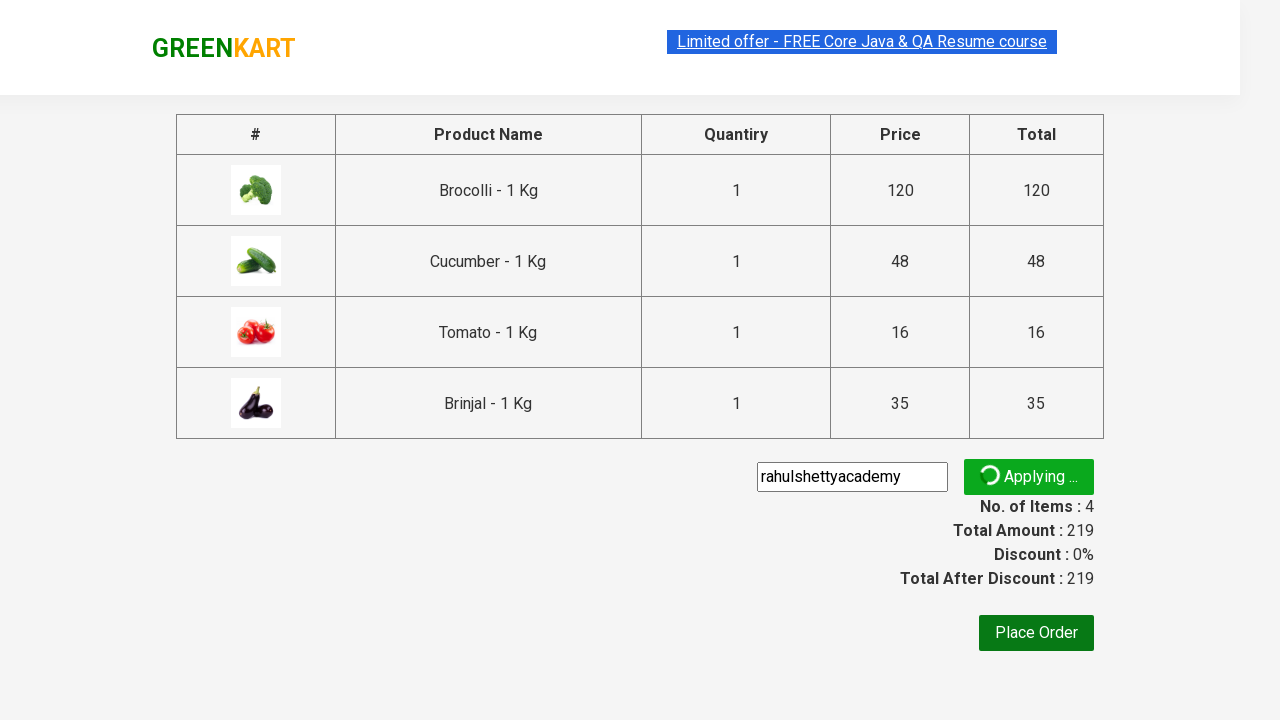